Verifies the primary button by clicking on it

Starting URL: https://formy-project.herokuapp.com/buttons#

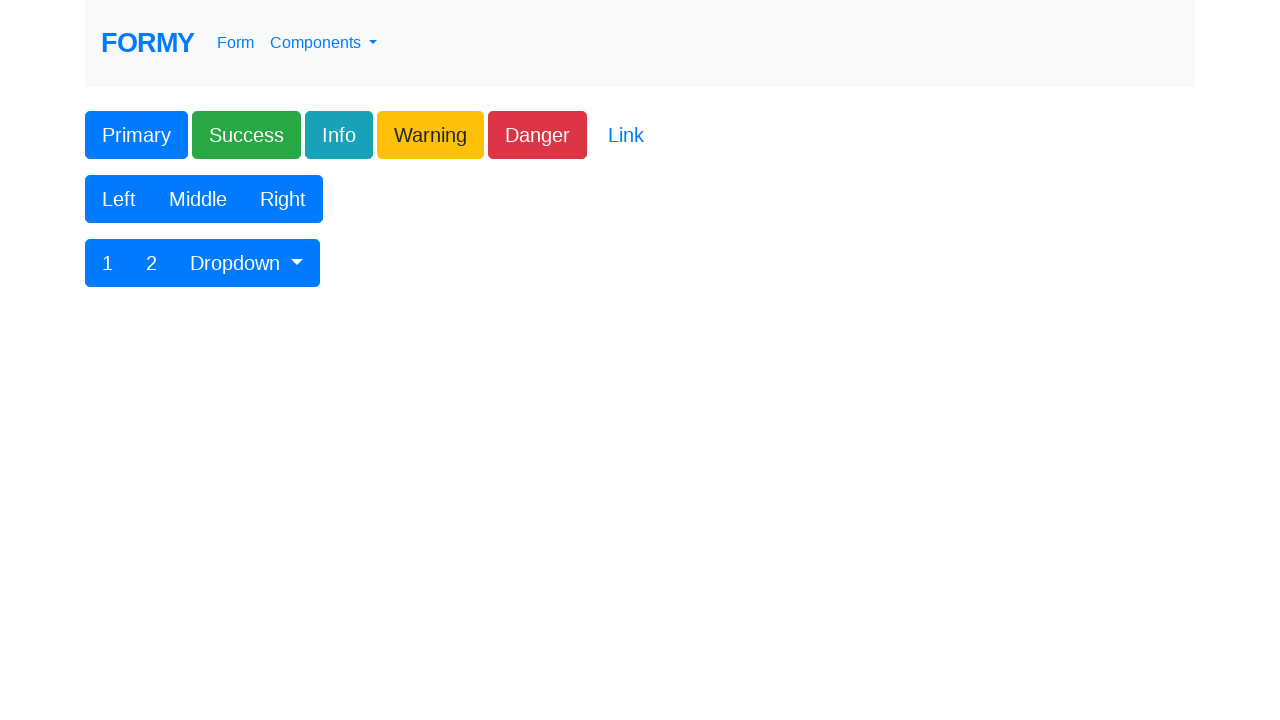

Clicked the primary button at (136, 135) on .btn-primary
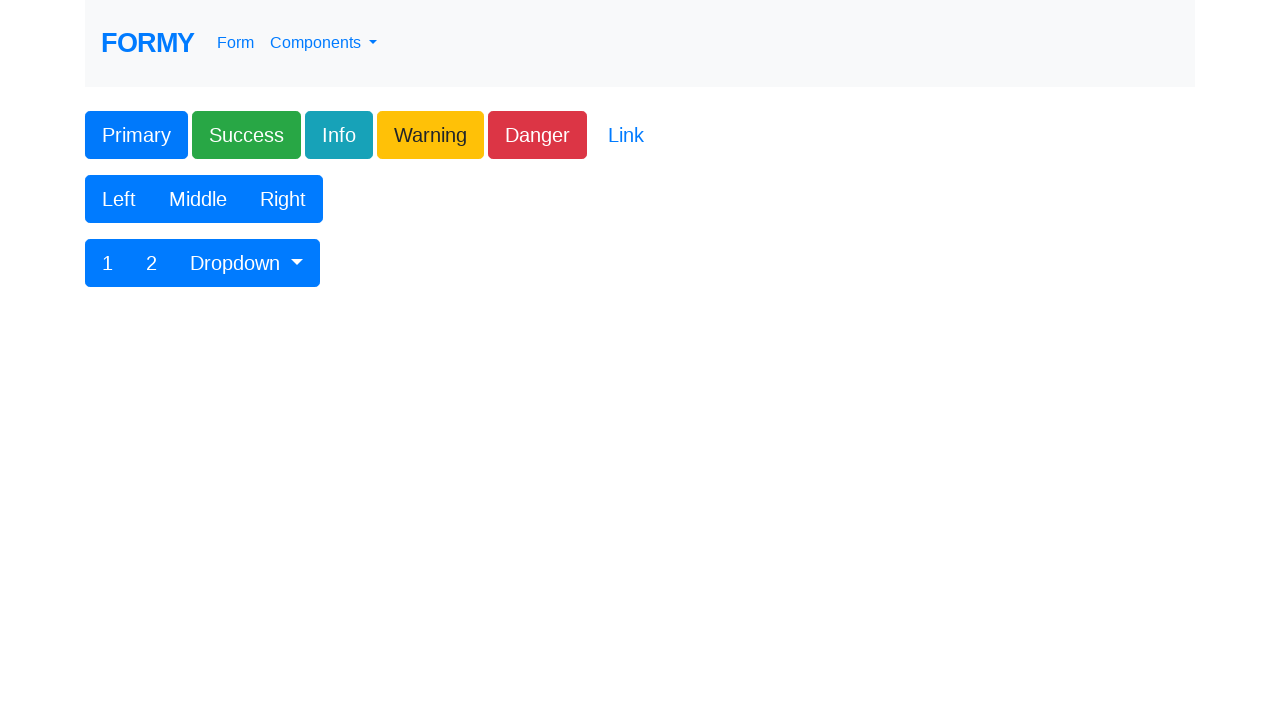

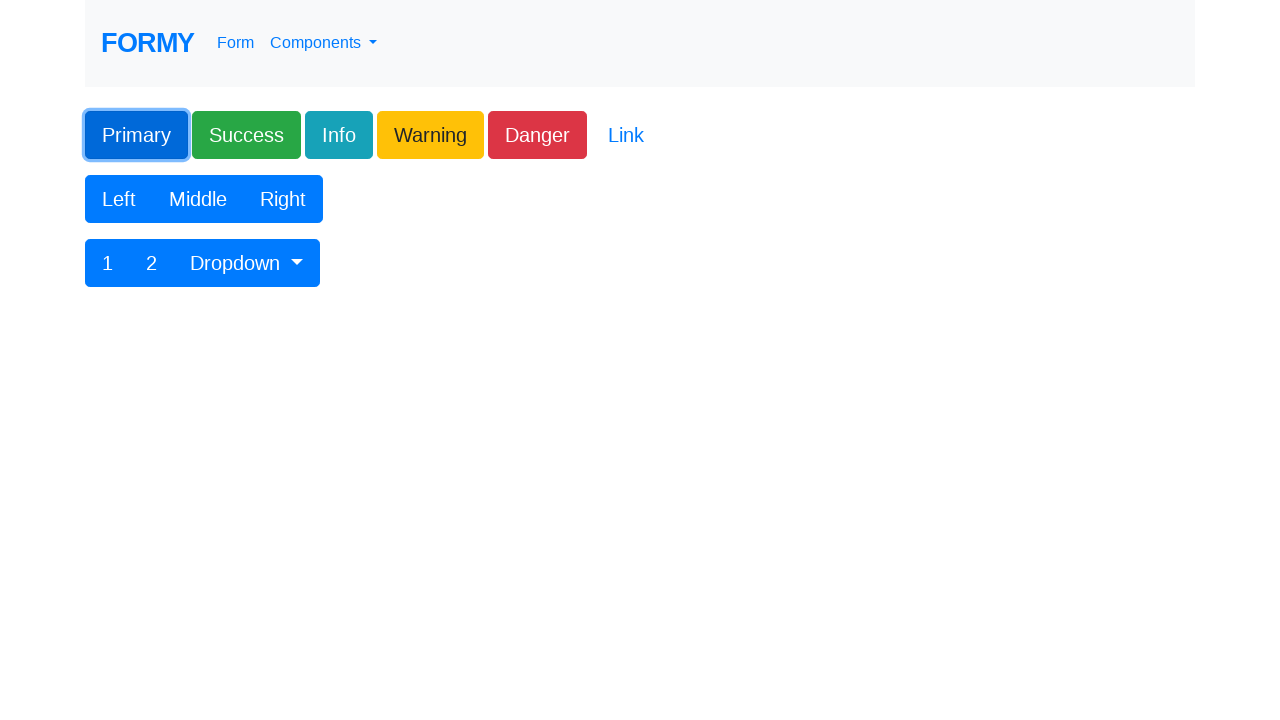